Tests that entered text is trimmed when saving an edited todo

Starting URL: https://demo.playwright.dev/todomvc

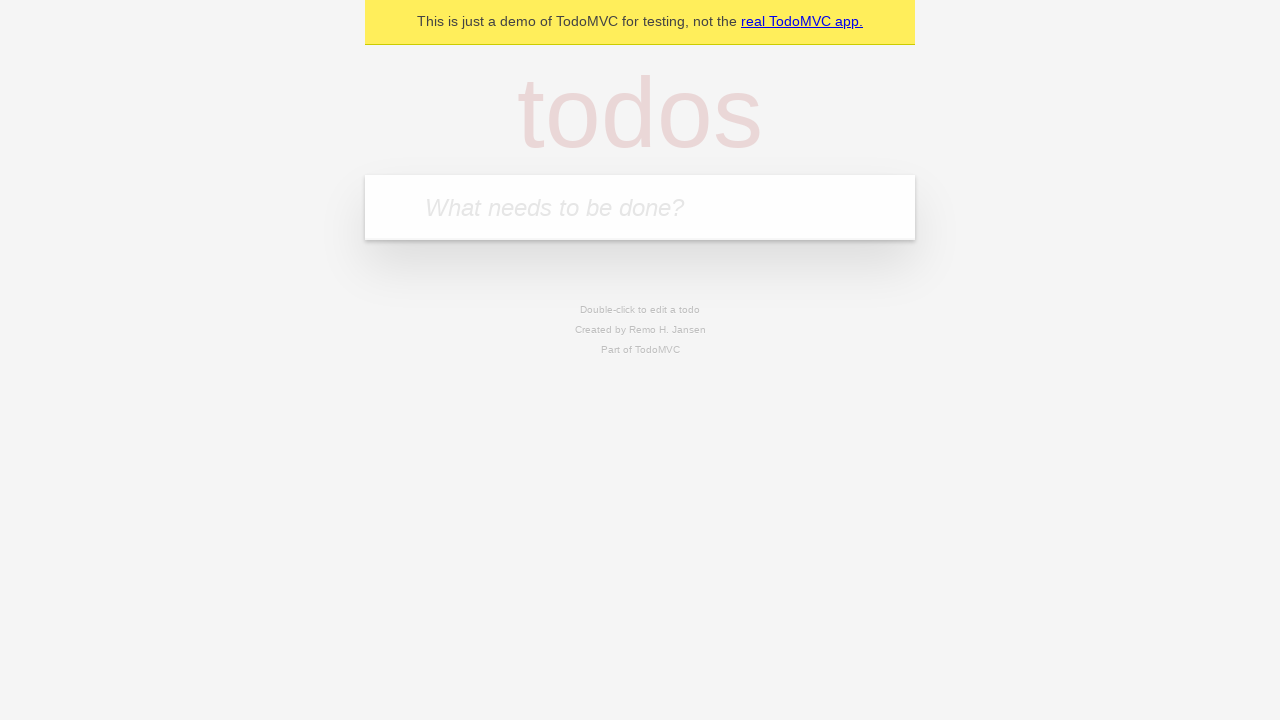

Filled todo input with 'buy some cheese' on internal:attr=[placeholder="What needs to be done?"i]
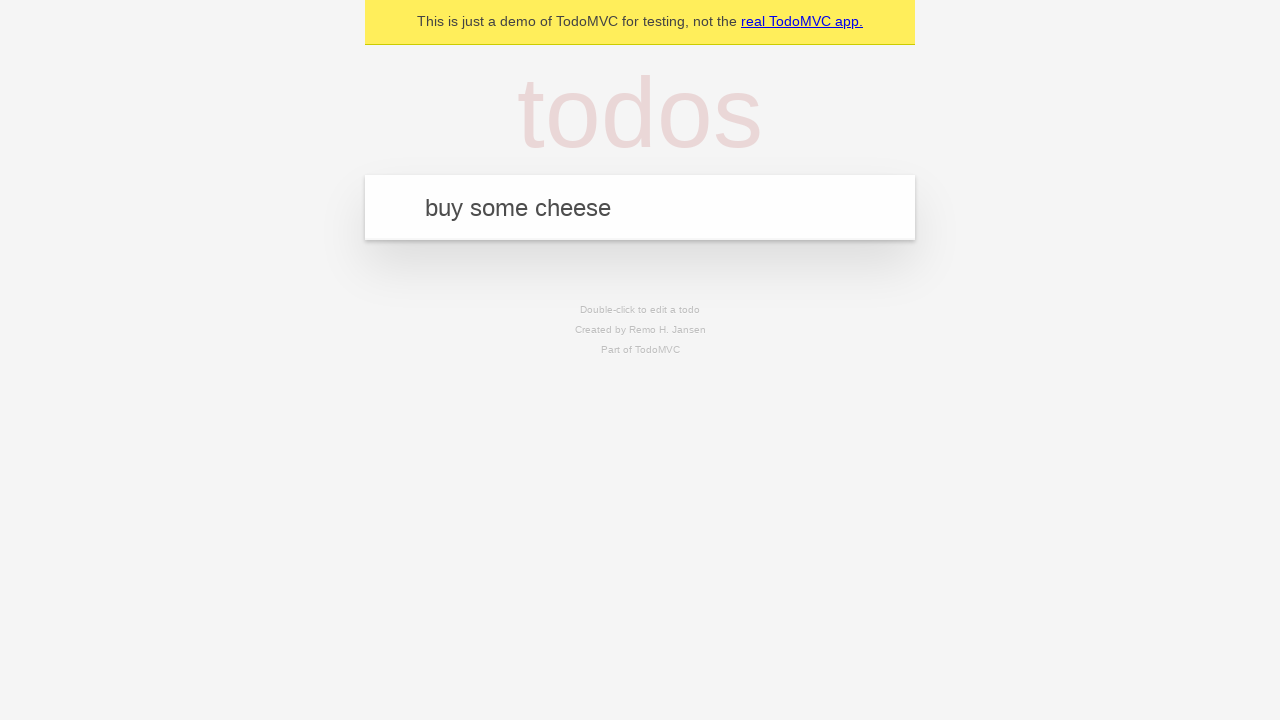

Pressed Enter to add first todo on internal:attr=[placeholder="What needs to be done?"i]
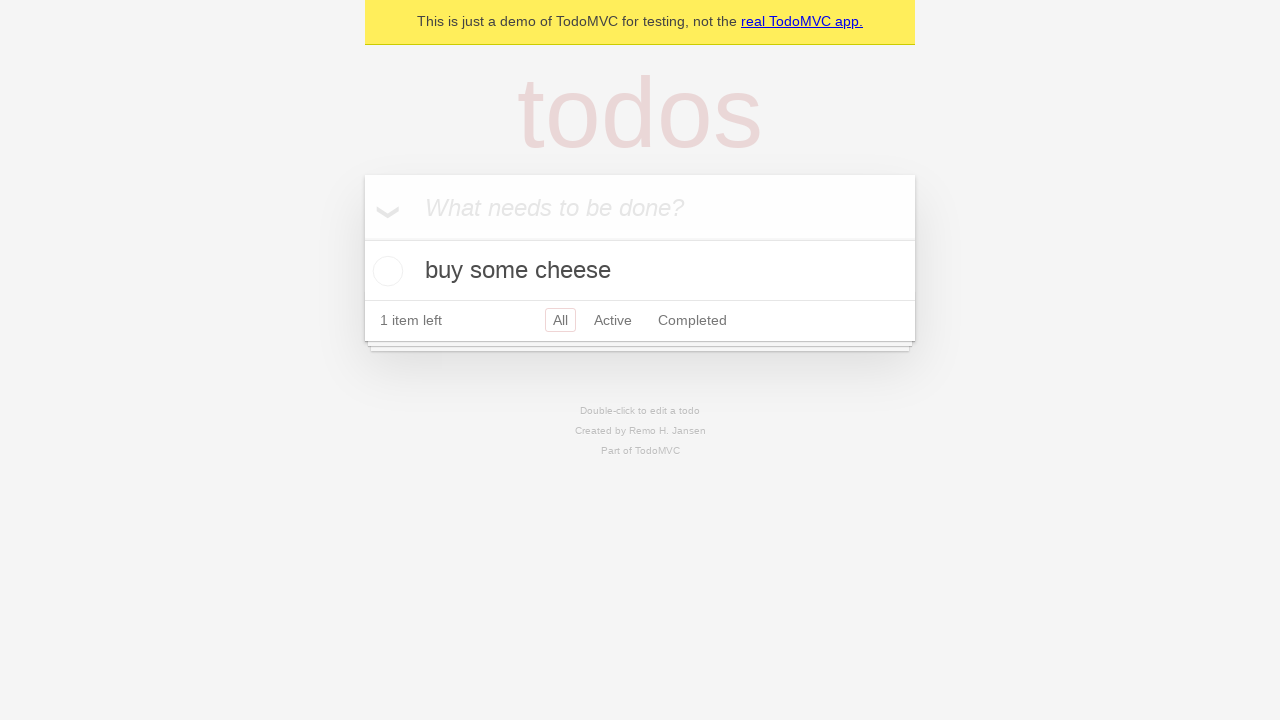

Filled todo input with 'feed the dog' on internal:attr=[placeholder="What needs to be done?"i]
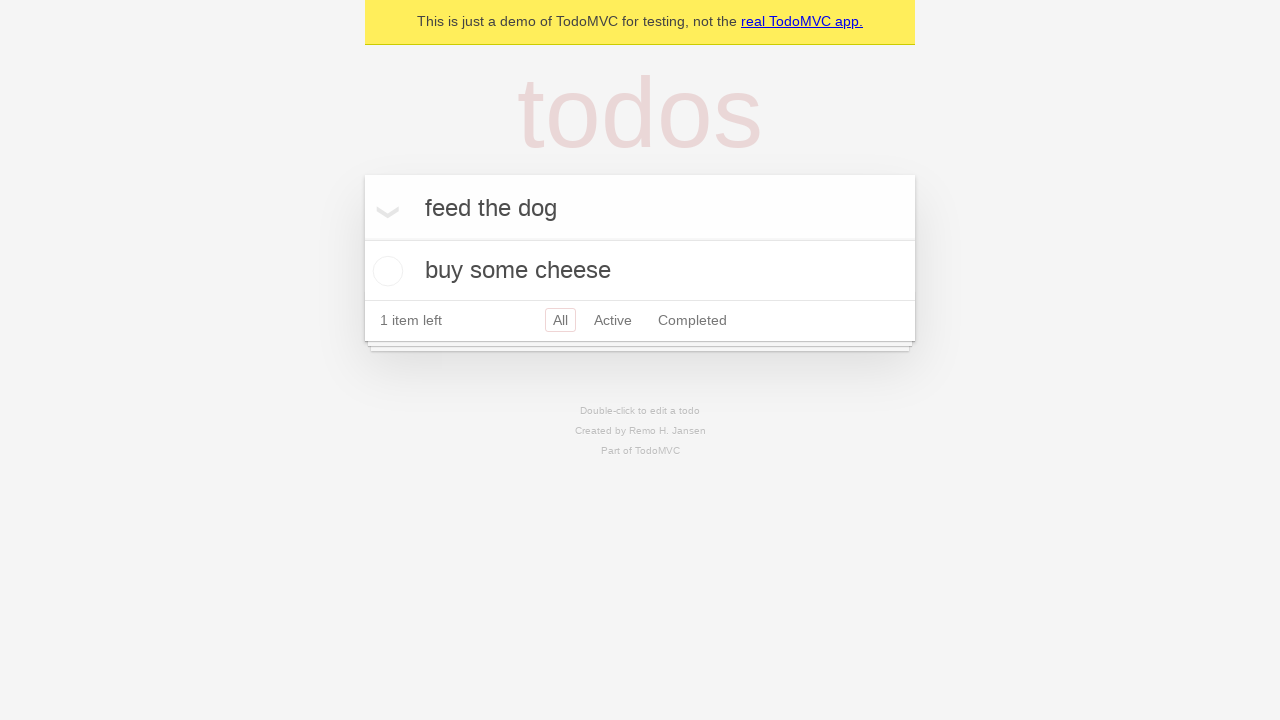

Pressed Enter to add second todo on internal:attr=[placeholder="What needs to be done?"i]
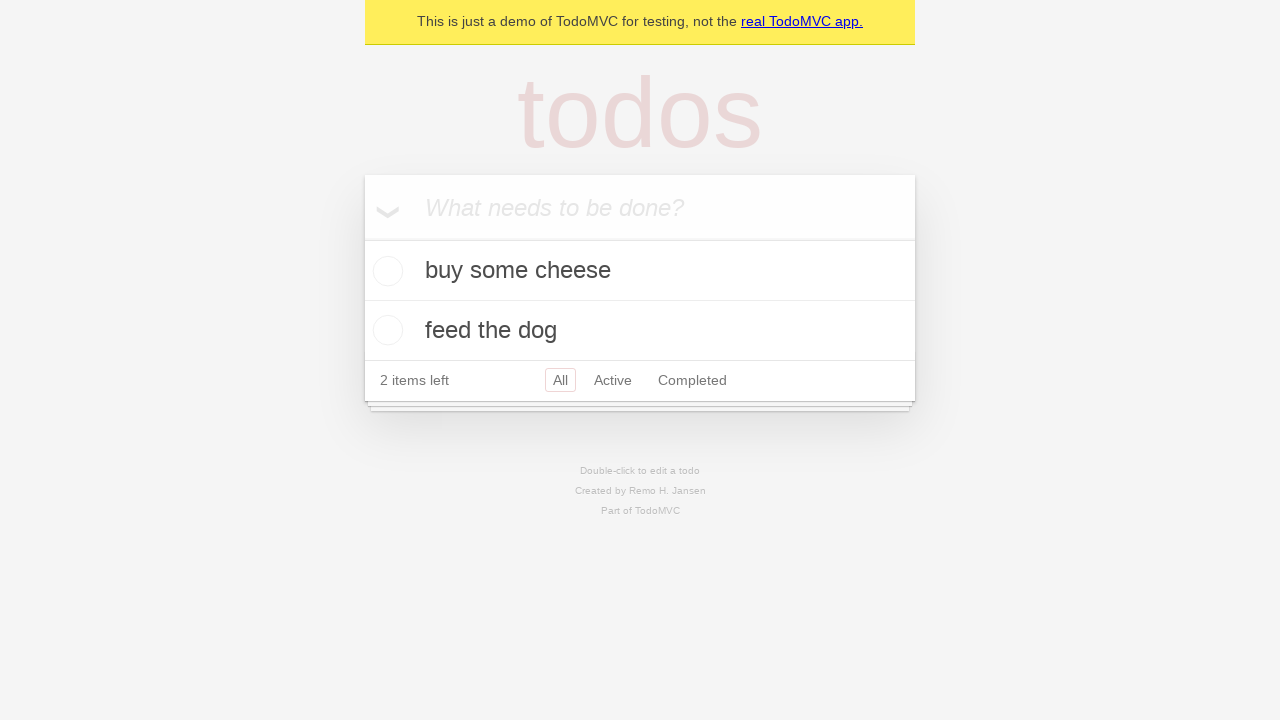

Filled todo input with 'book a doctors appointment' on internal:attr=[placeholder="What needs to be done?"i]
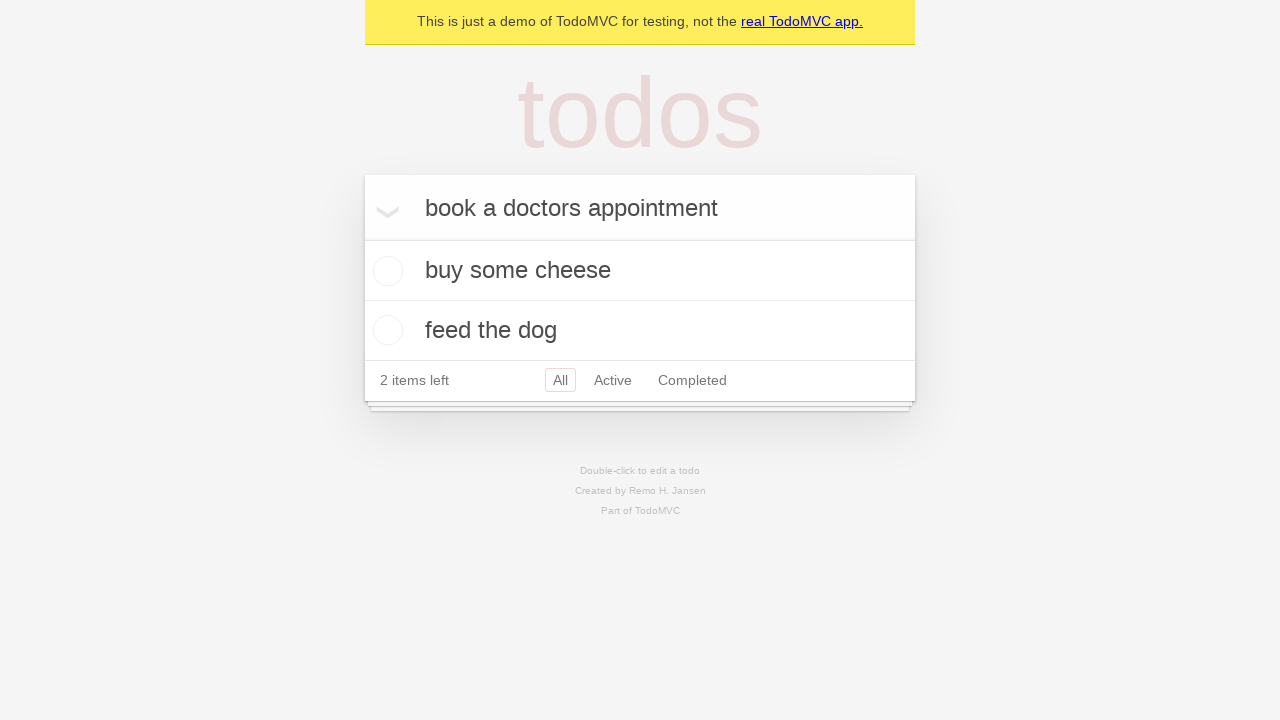

Pressed Enter to add third todo on internal:attr=[placeholder="What needs to be done?"i]
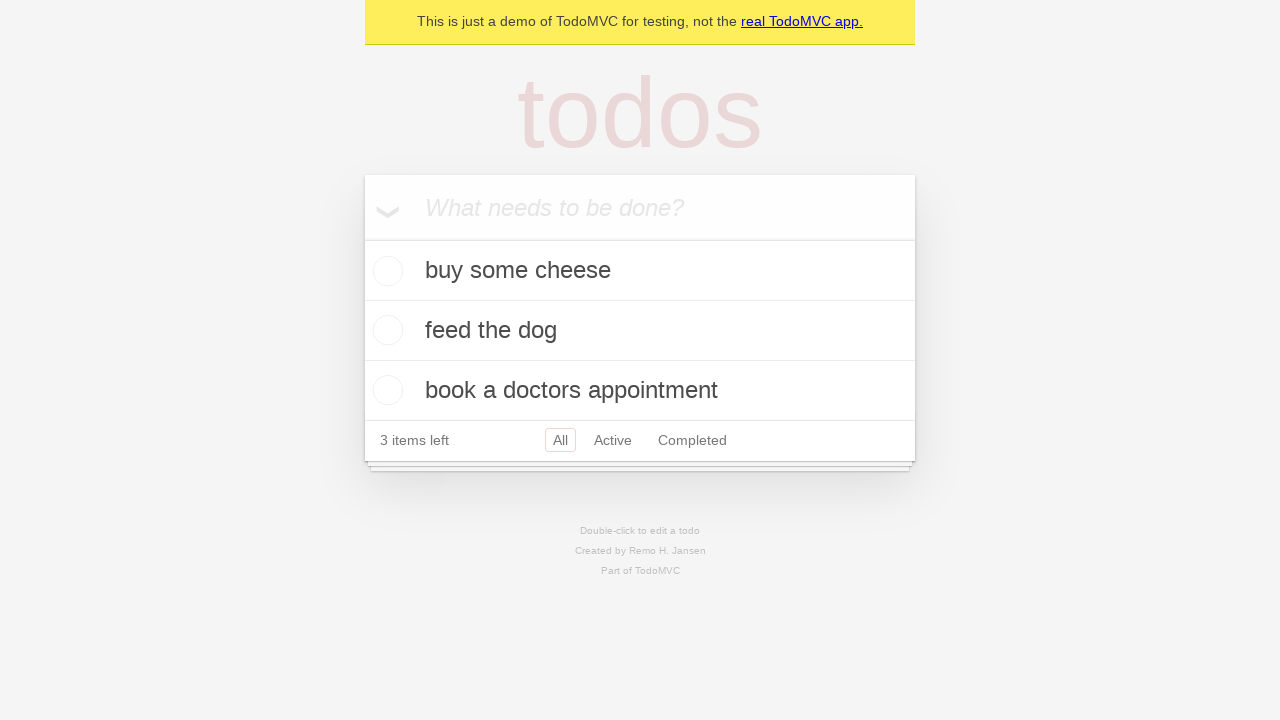

Double-clicked second todo to enter edit mode at (640, 331) on internal:testid=[data-testid="todo-item"s] >> nth=1
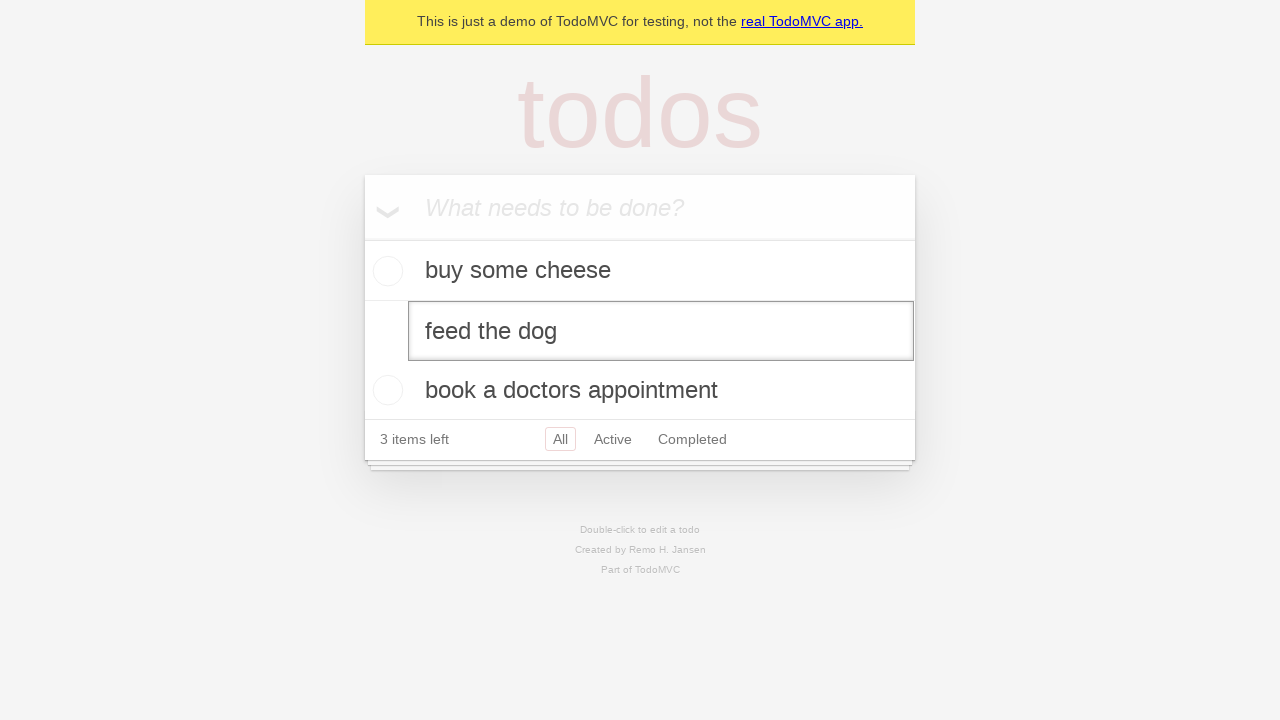

Filled edit textbox with text containing leading and trailing whitespace on internal:testid=[data-testid="todo-item"s] >> nth=1 >> internal:role=textbox[nam
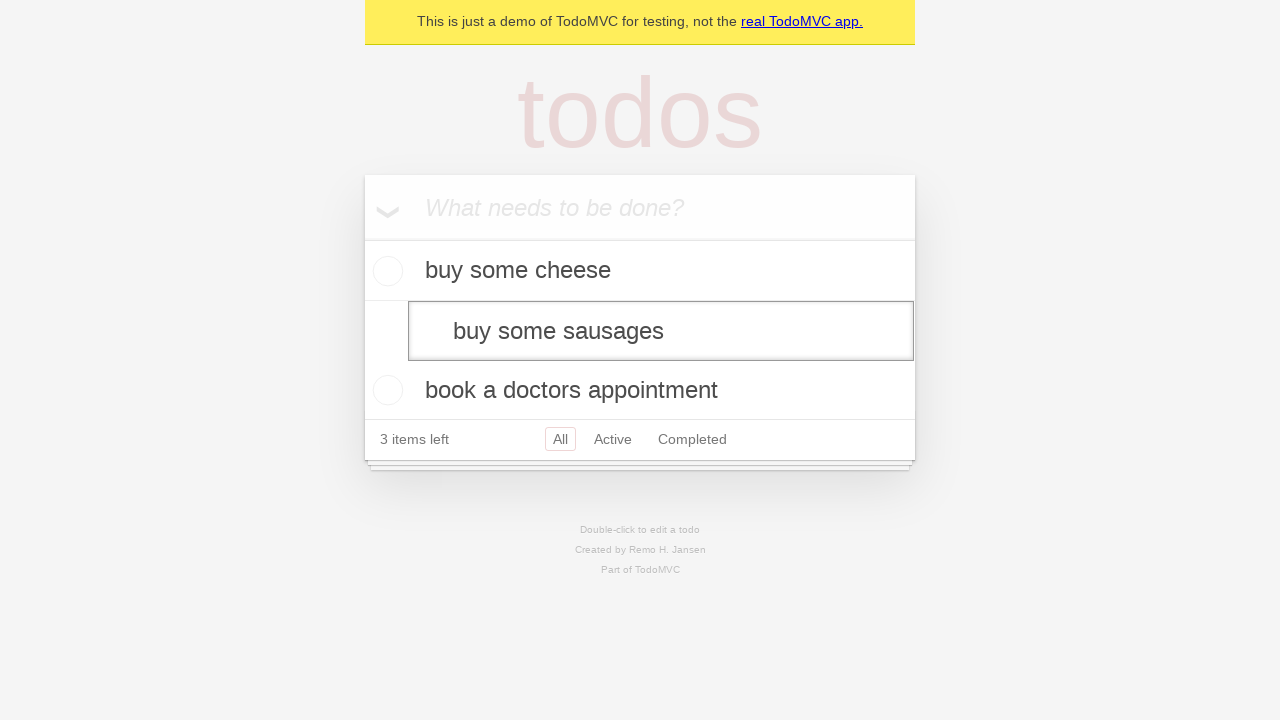

Pressed Enter to save edited todo, text should be trimmed on internal:testid=[data-testid="todo-item"s] >> nth=1 >> internal:role=textbox[nam
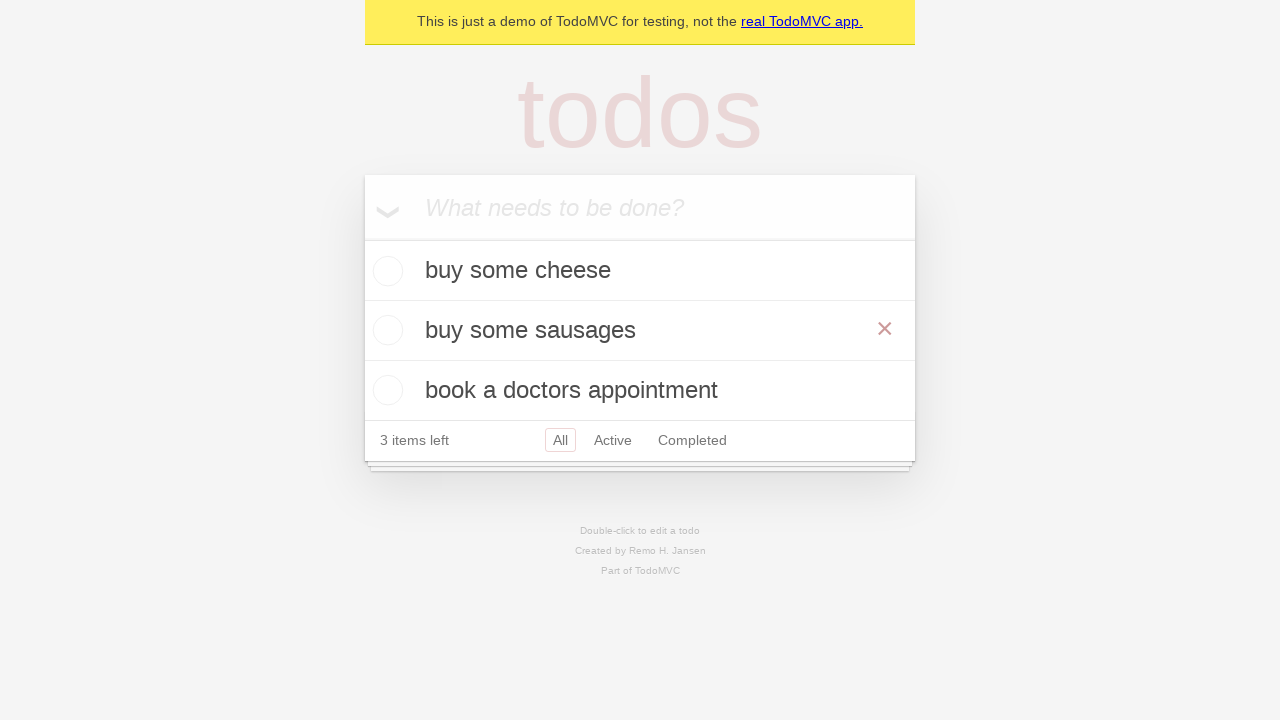

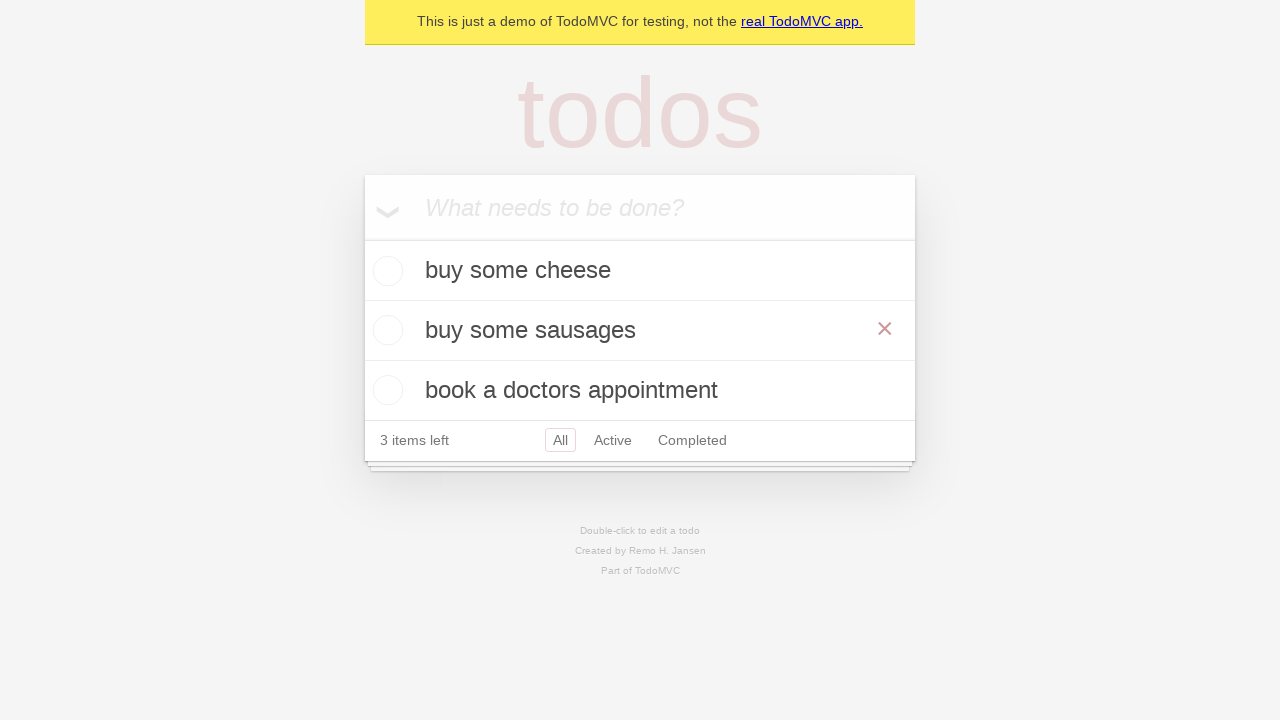